Tests handling a JavaScript confirmation dialog by clicking Cancel to dismiss it

Starting URL: https://the-internet.herokuapp.com/javascript_alerts

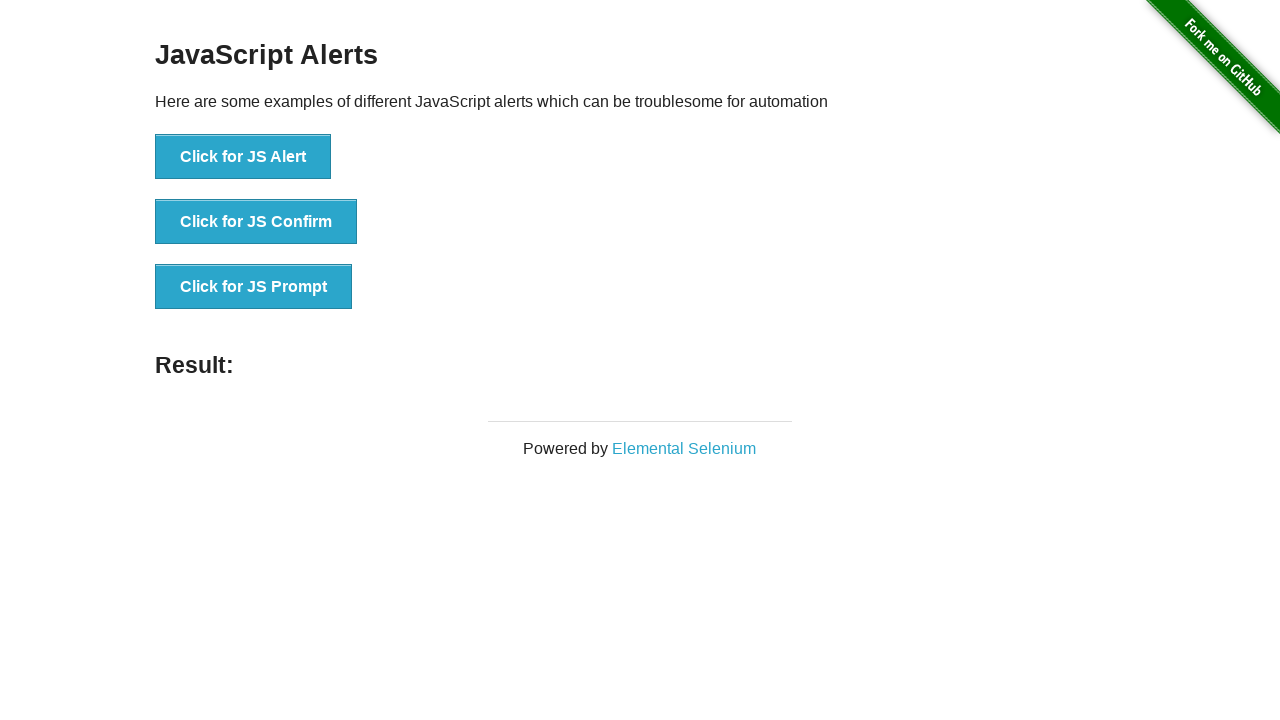

Set up dialog handler to dismiss confirmation dialogs
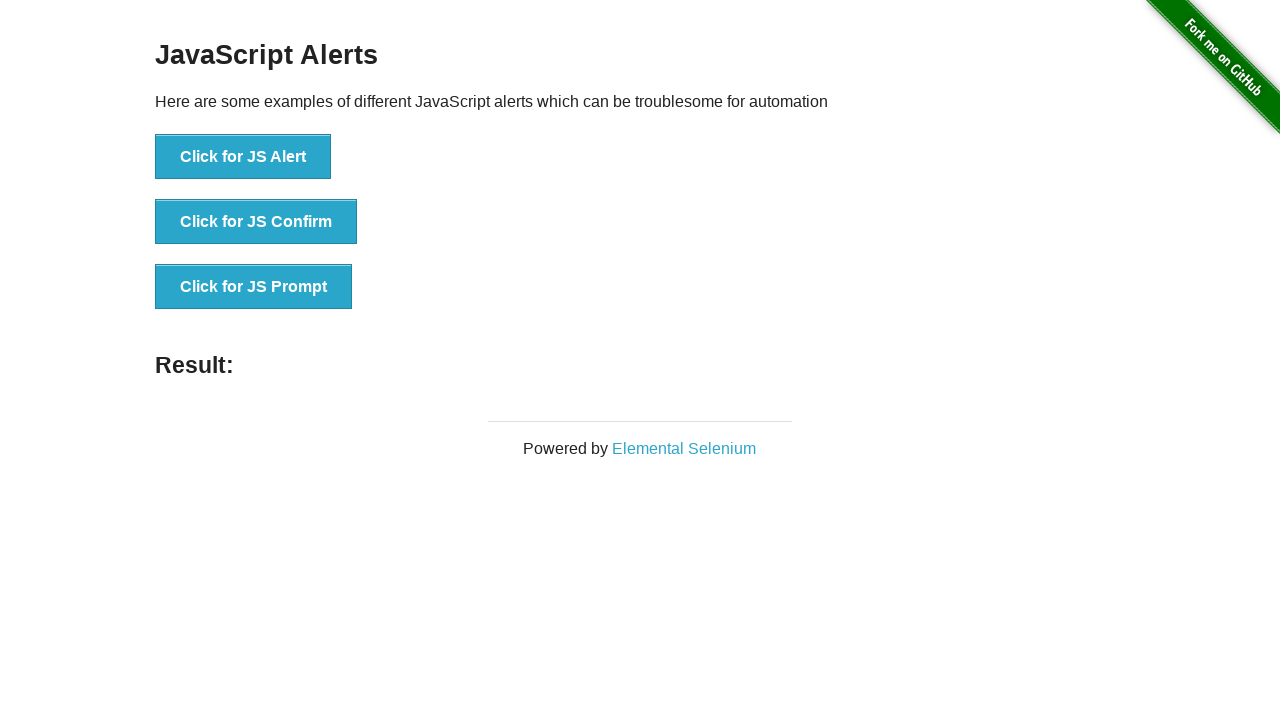

Clicked button to trigger JavaScript confirmation dialog at (256, 222) on button[onclick="jsConfirm()"]
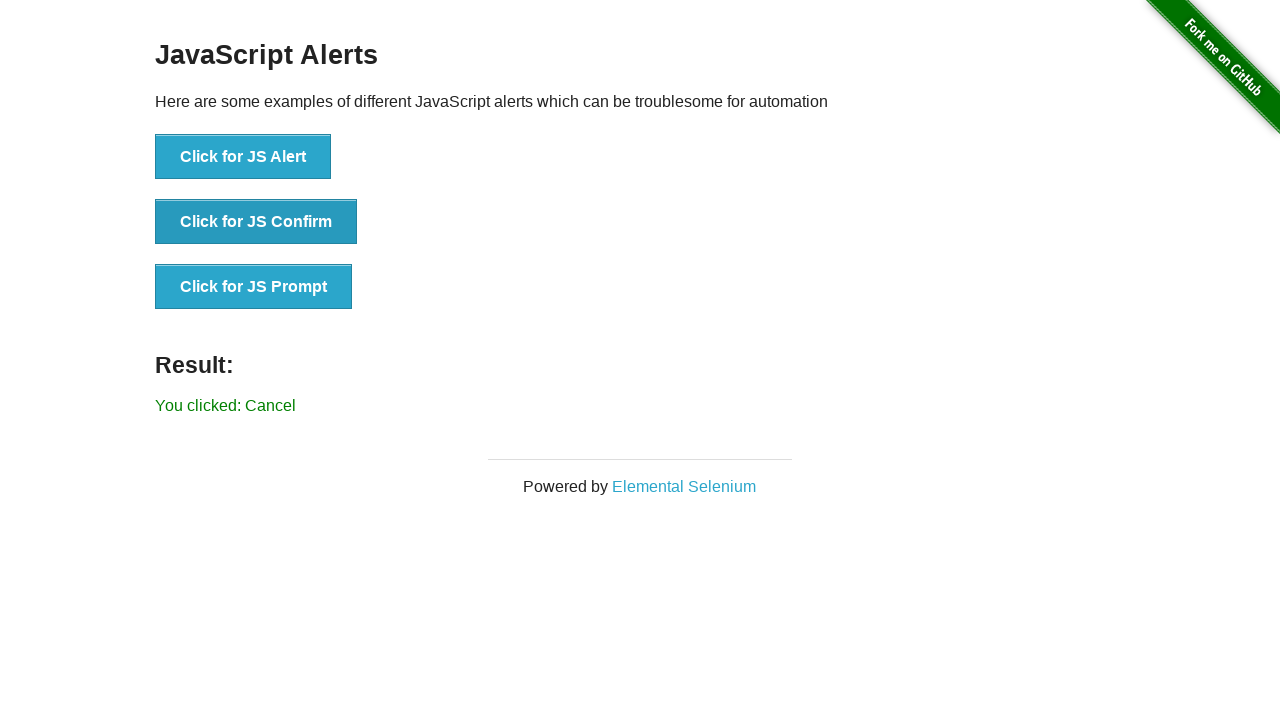

Confirmed result message element loaded after dismissing confirmation dialog
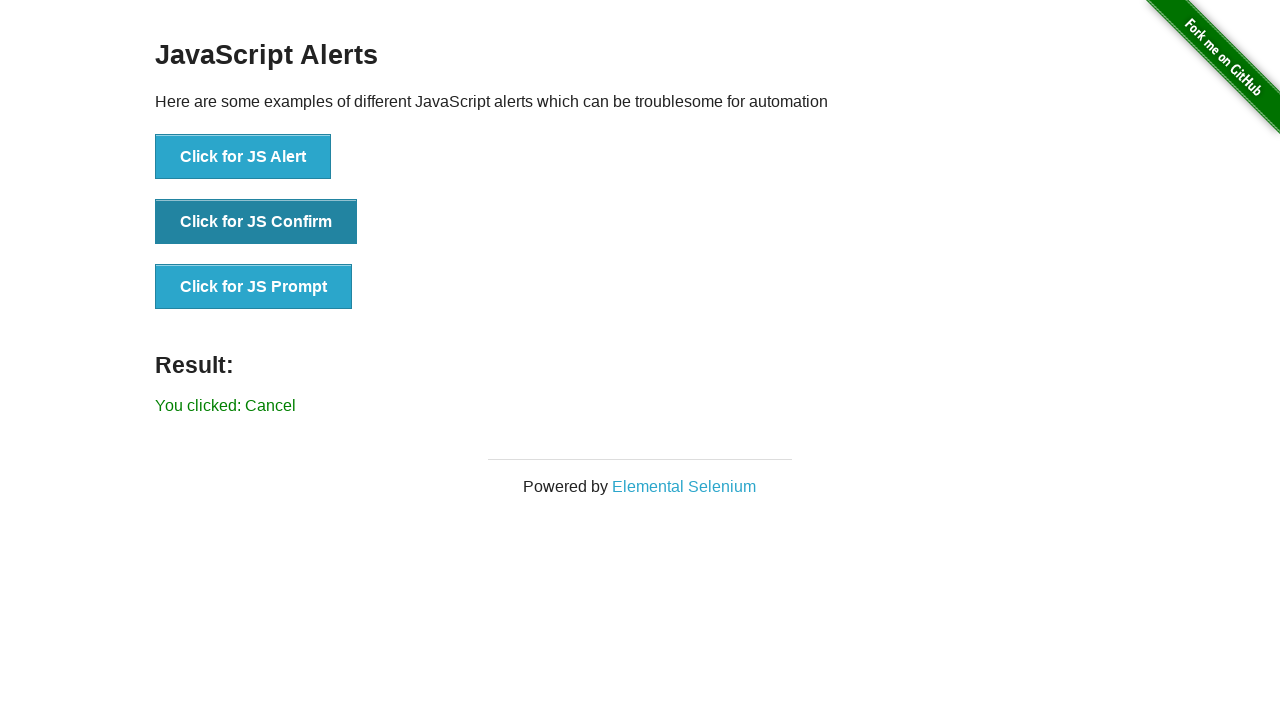

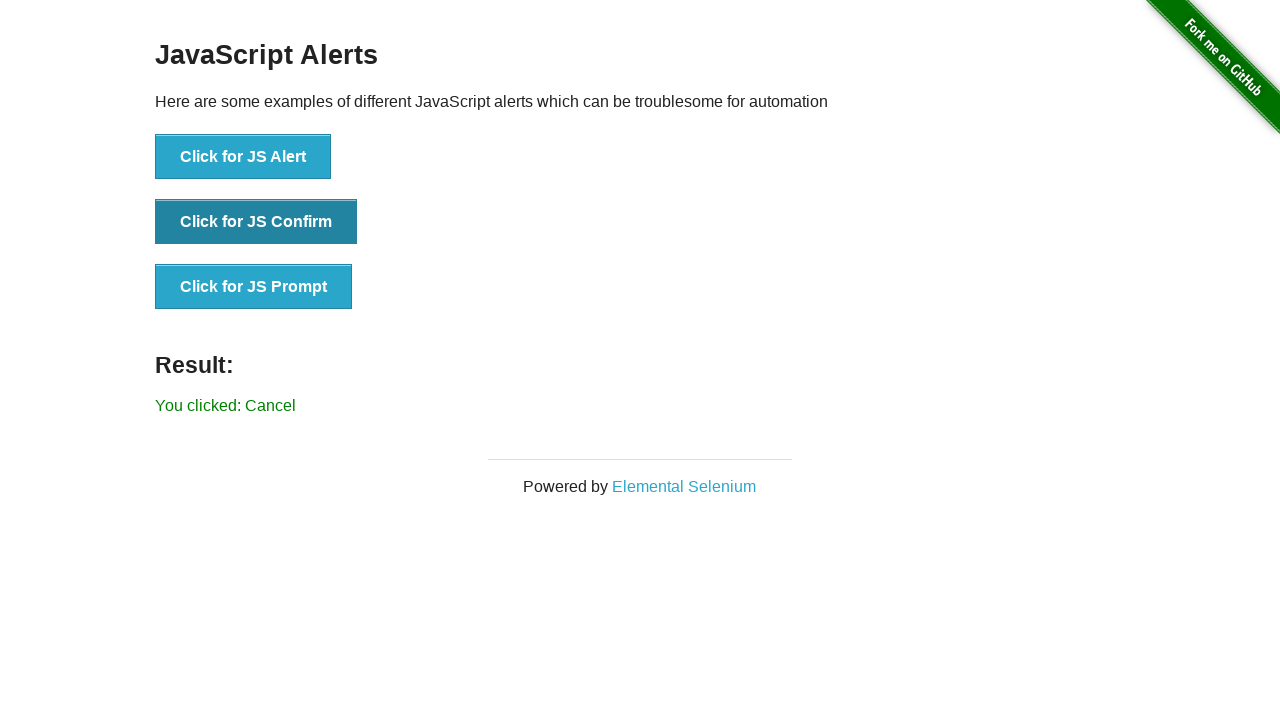